Tests input field interaction using XPath locator by entering text and submitting the form

Starting URL: https://www.qa-practice.com/elements/input/simple

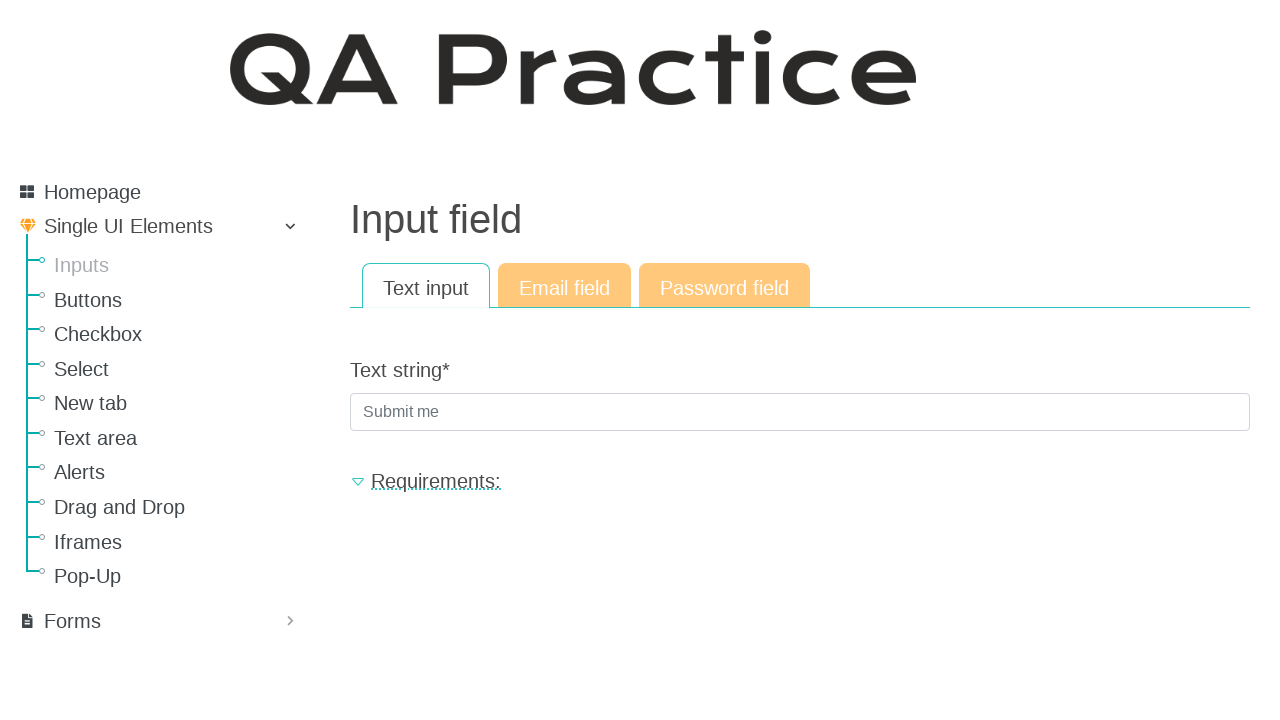

Filled input field with 'Hello' using XPath locator on xpath=//*[@id='id_text_string']
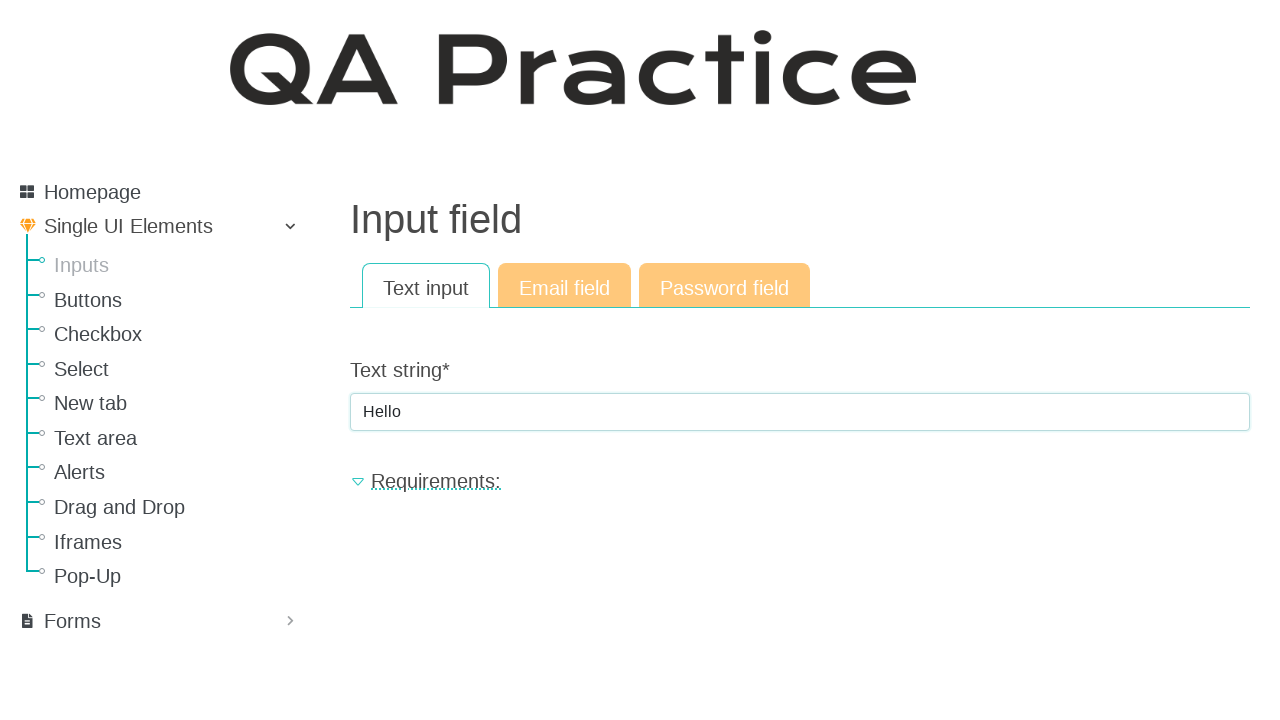

Pressed Enter to submit the form on xpath=//*[@id='id_text_string']
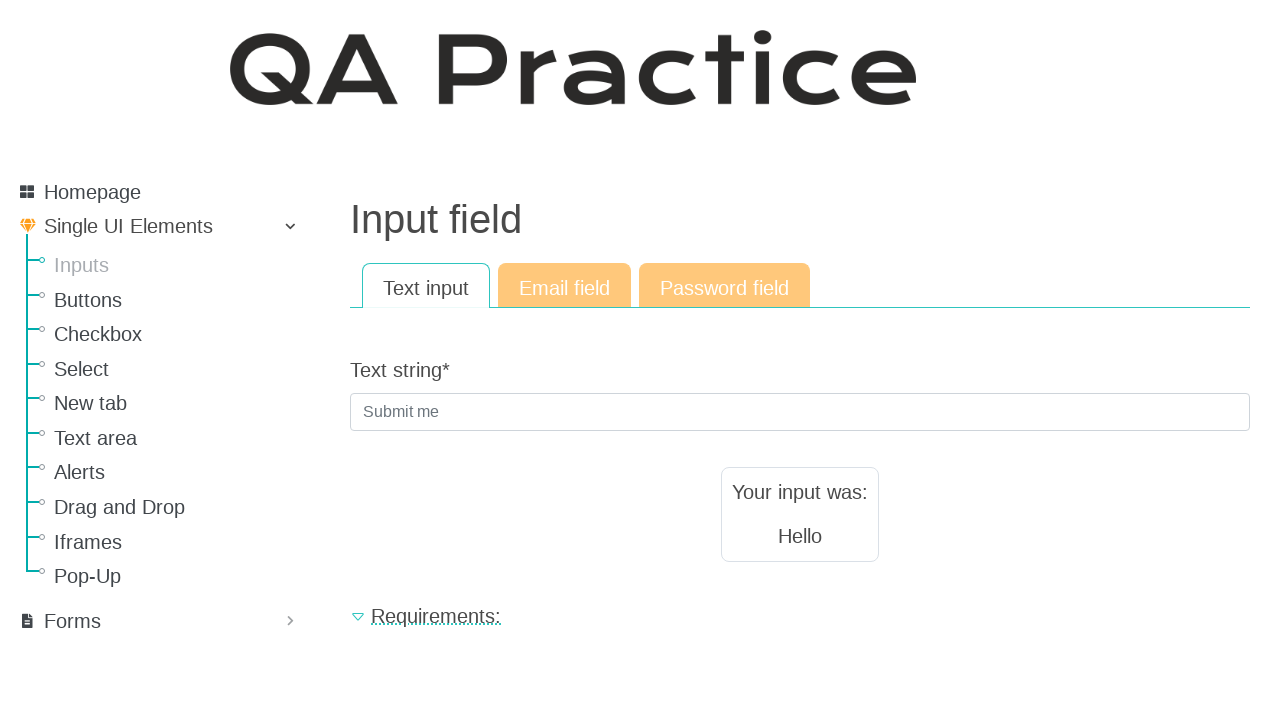

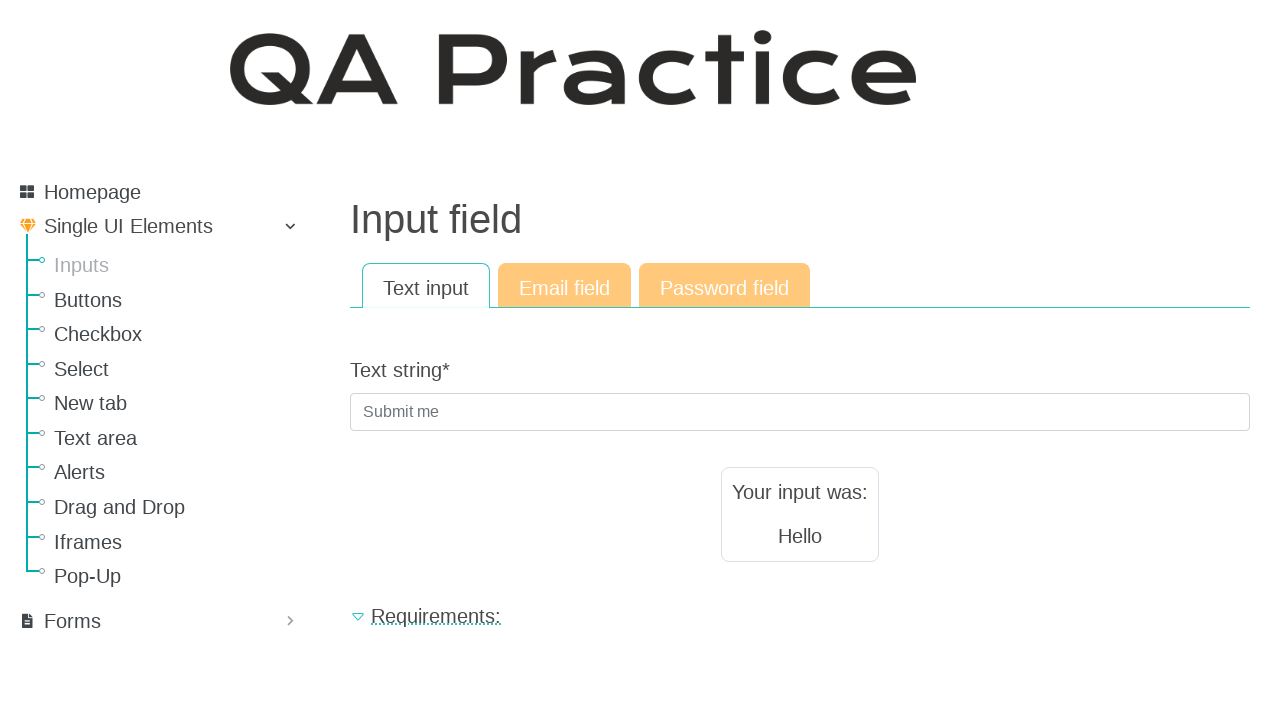